Tests modal dialog functionality by opening a small modal, reading its content, and closing it

Starting URL: https://demoqa.com/modal-dialogs

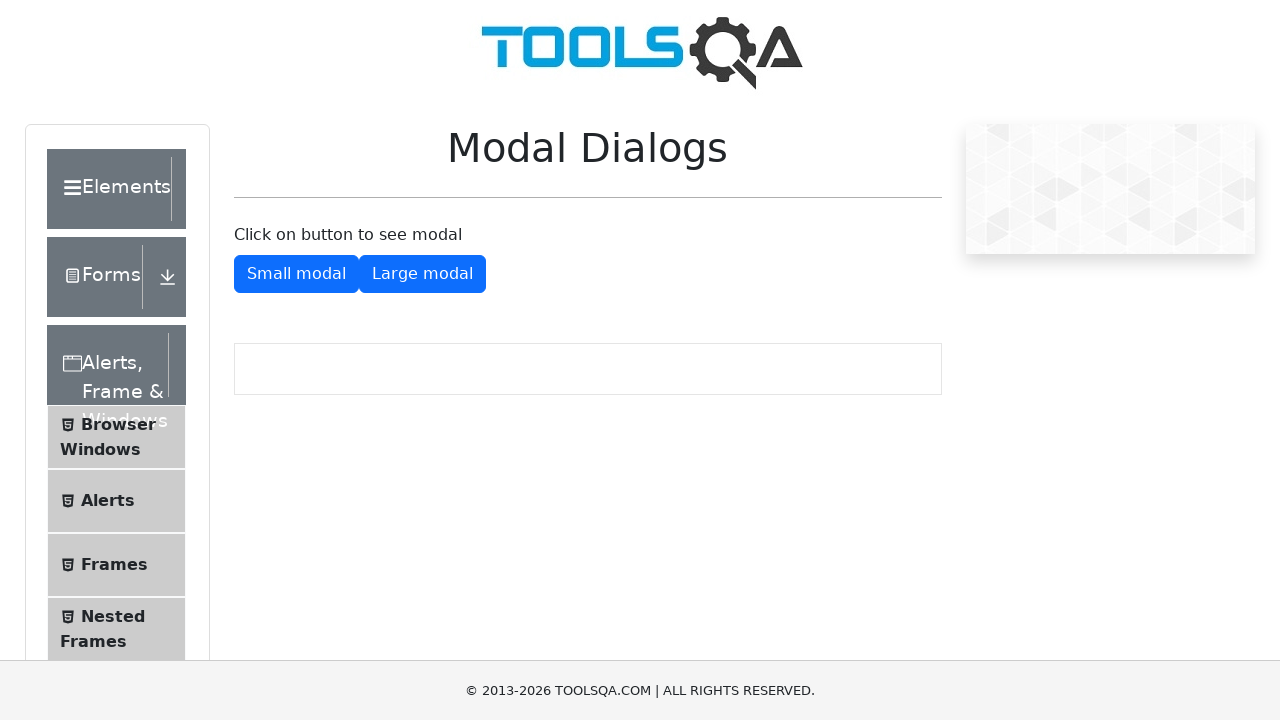

Clicked button to open small modal at (296, 274) on #showSmallModal
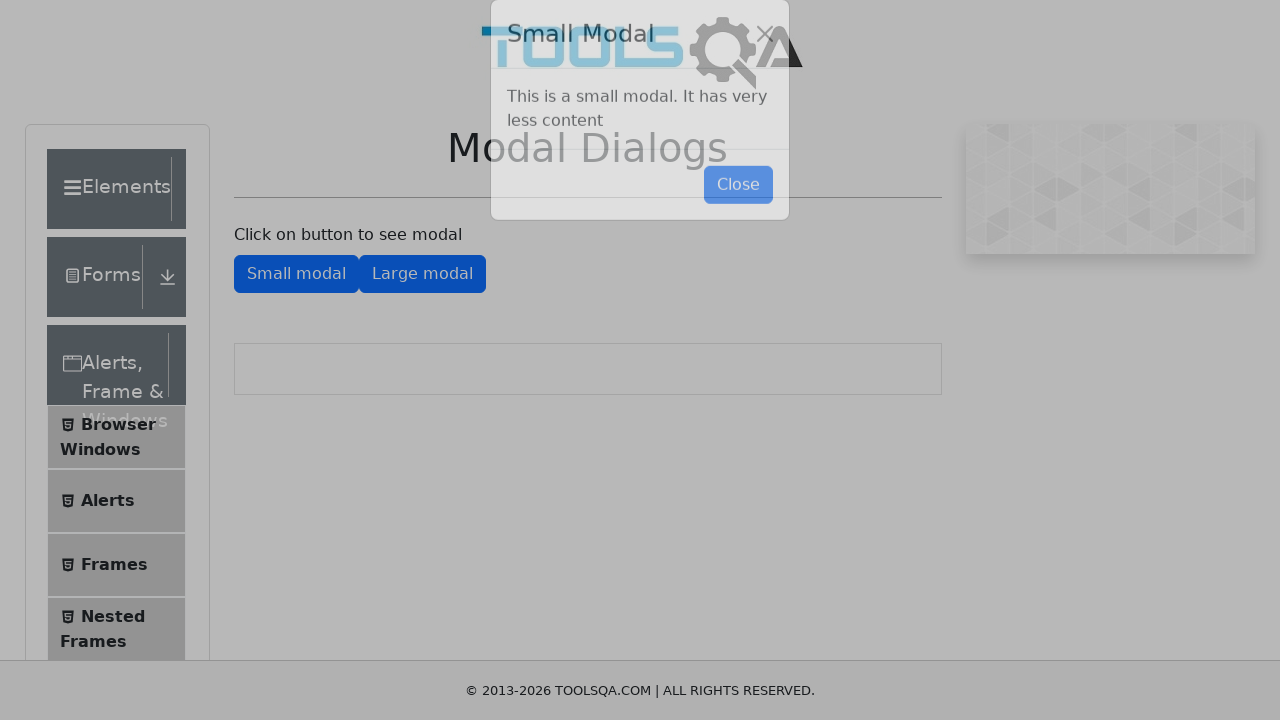

Small modal appeared and is visible
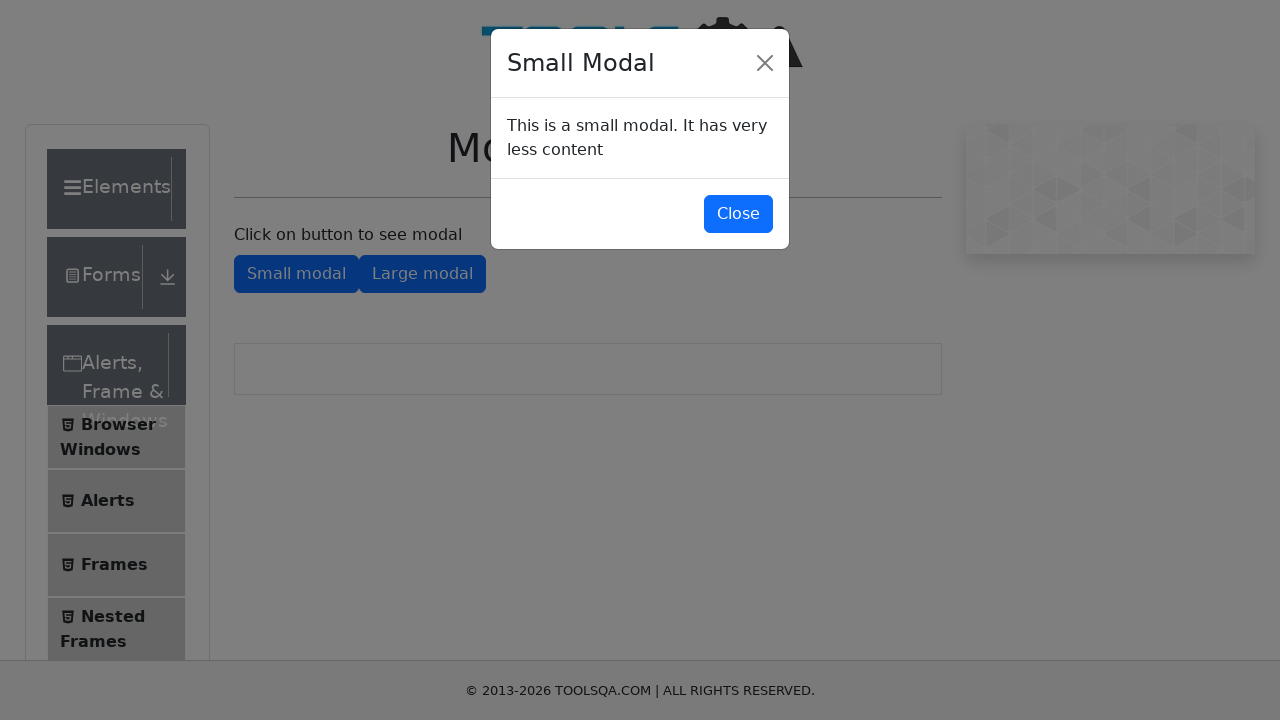

Clicked button to close small modal at (738, 214) on #closeSmallModal
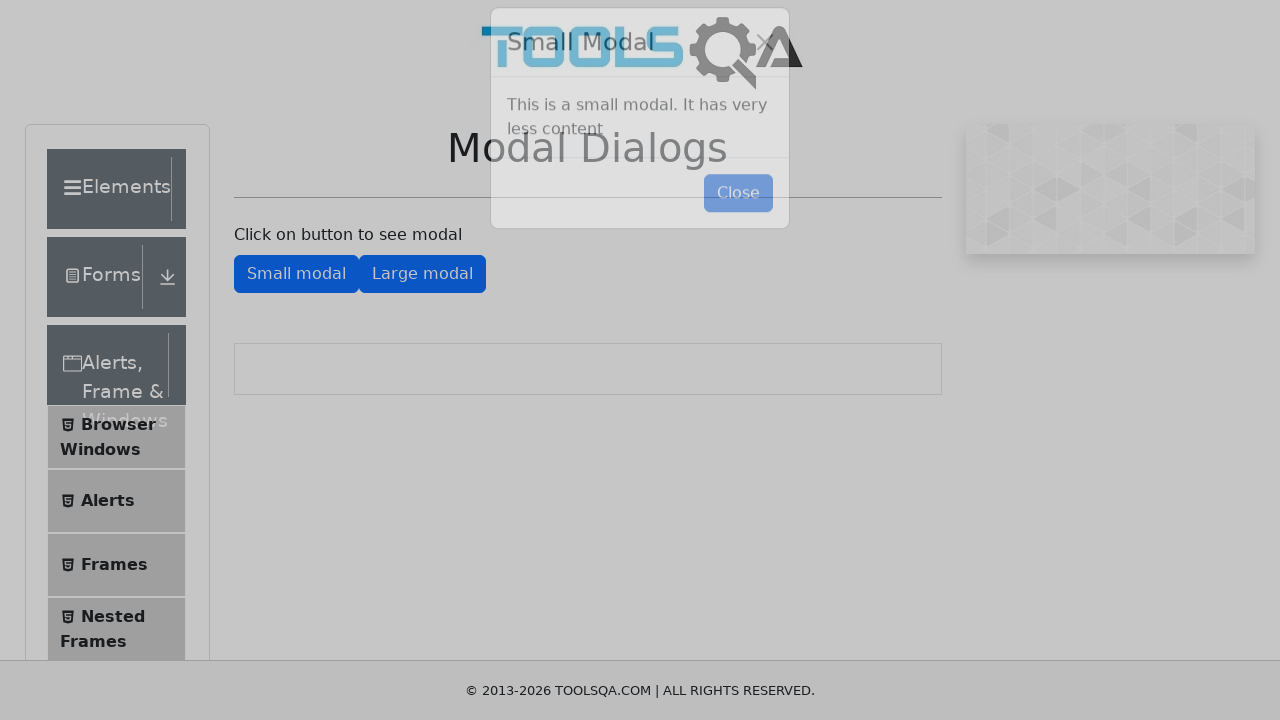

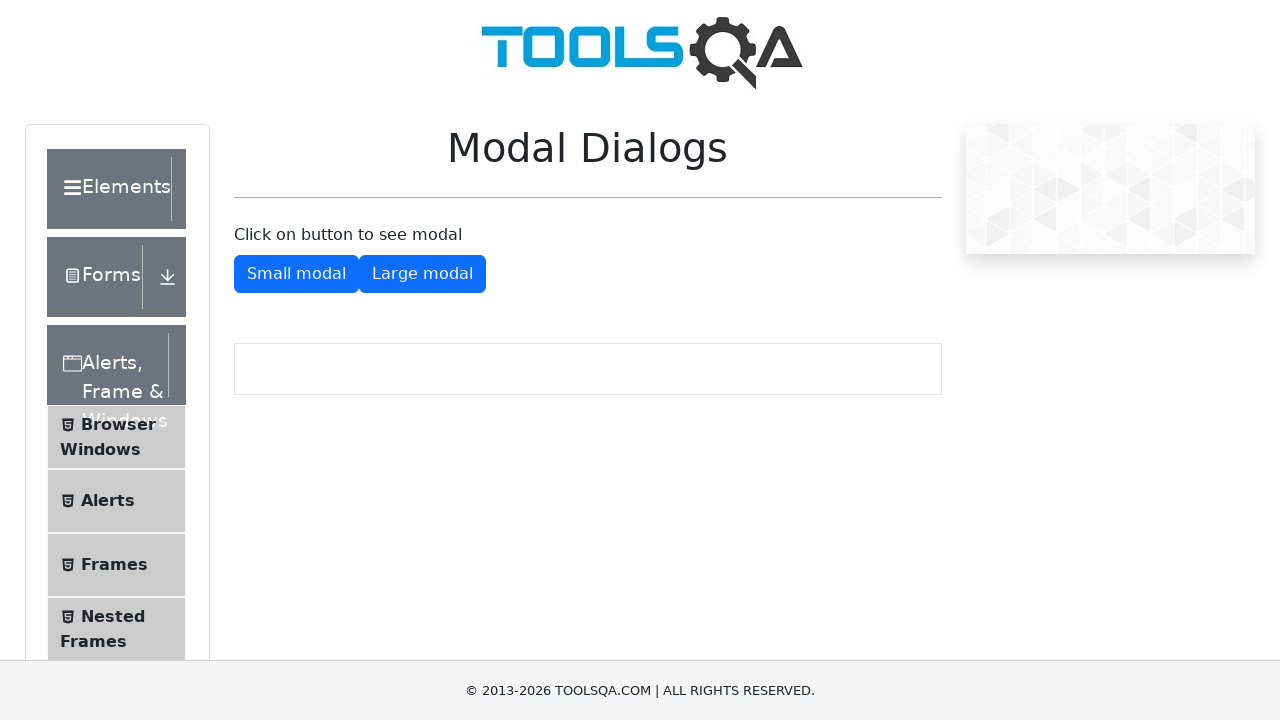